Tests JavaScript confirm dialog functionality in W3Schools Try It editor by clicking a button that triggers a confirm alert, accepting it, and verifying the result text

Starting URL: https://www.w3schools.com/js/tryit.asp?filename=tryjs_confirm

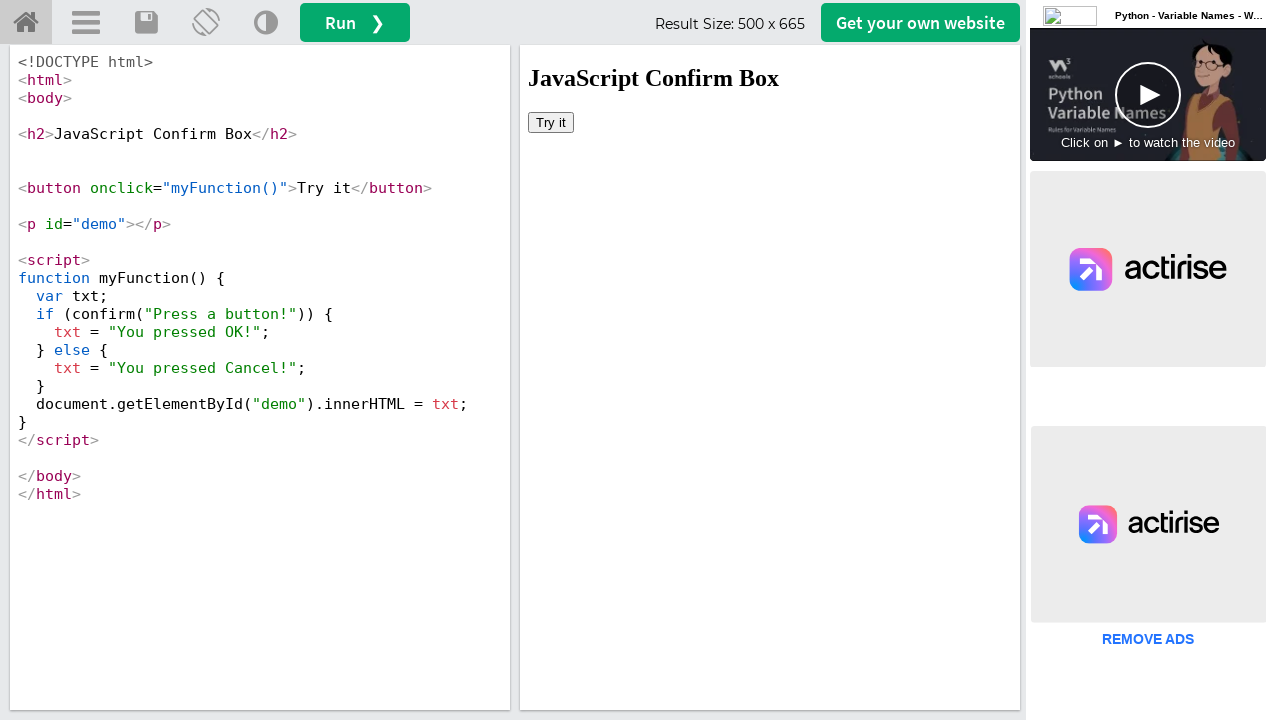

Located iframe containing Try It editor on #accept-choices
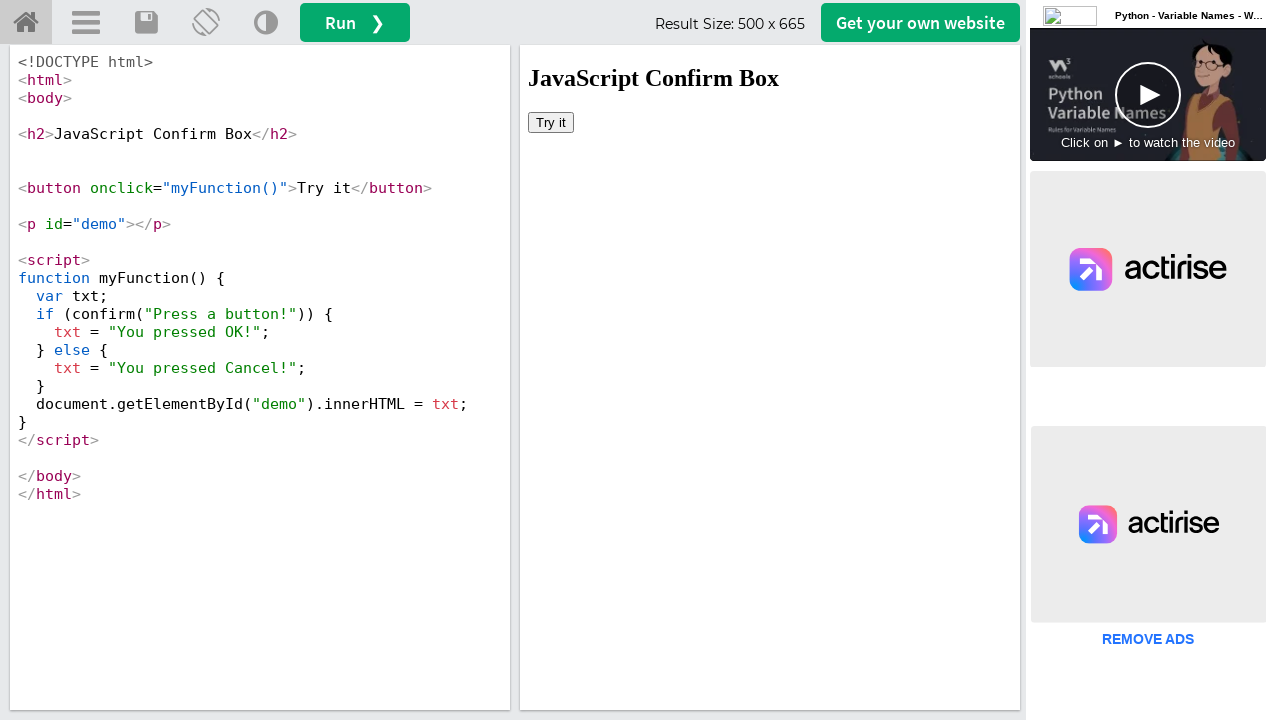

Clicked button to trigger confirm dialog at (551, 122) on iframe[name='iframeResult'] >> internal:control=enter-frame >> button[onclick='m
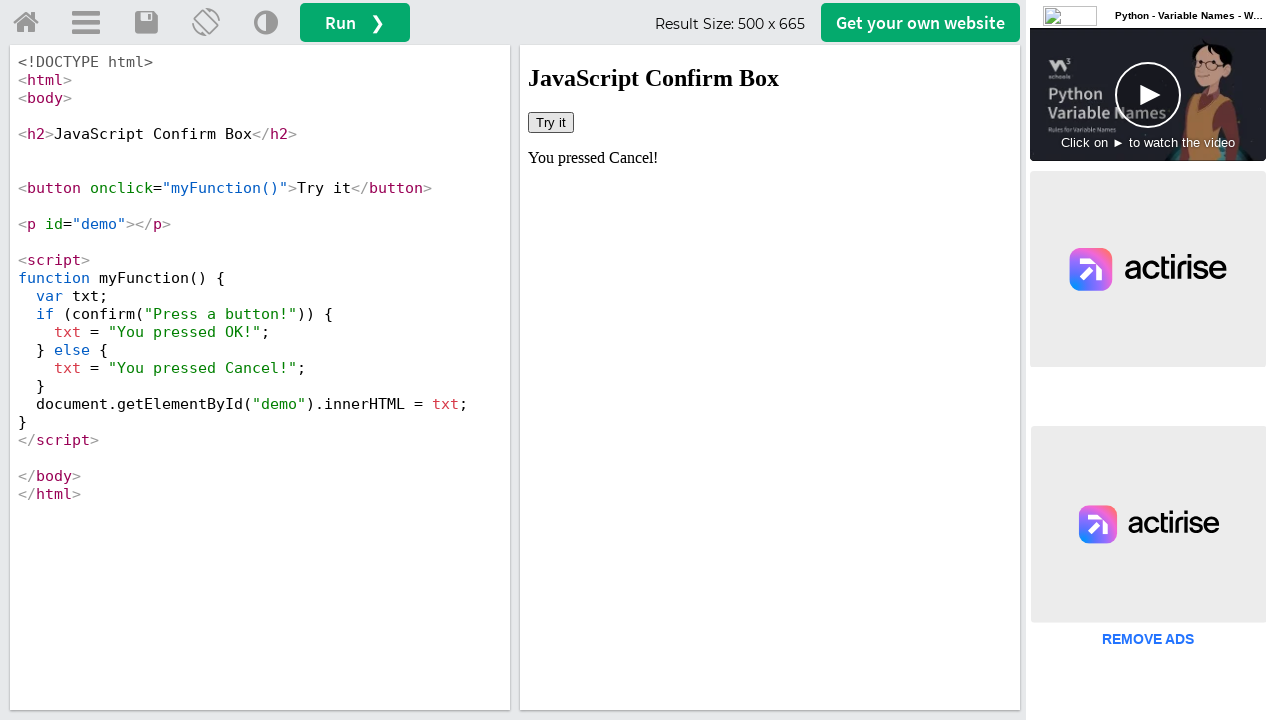

Set up dialog handler to accept confirm dialog
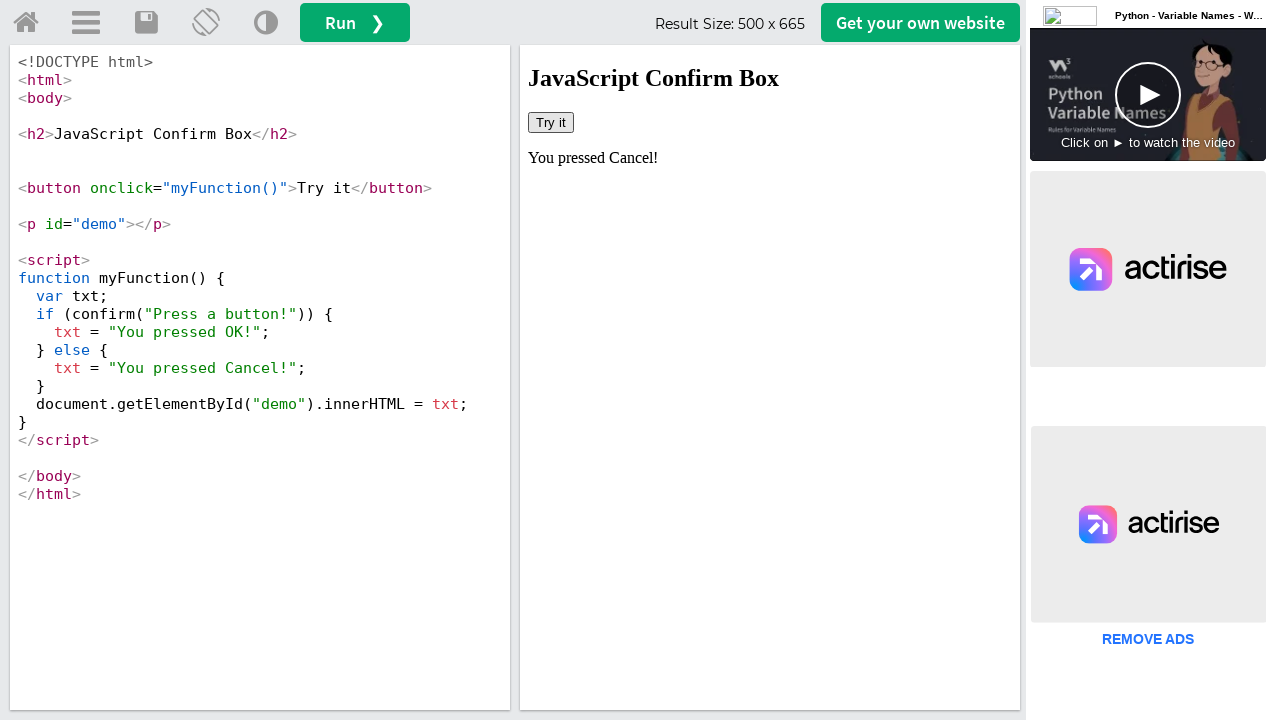

Retrieved result text from demo element
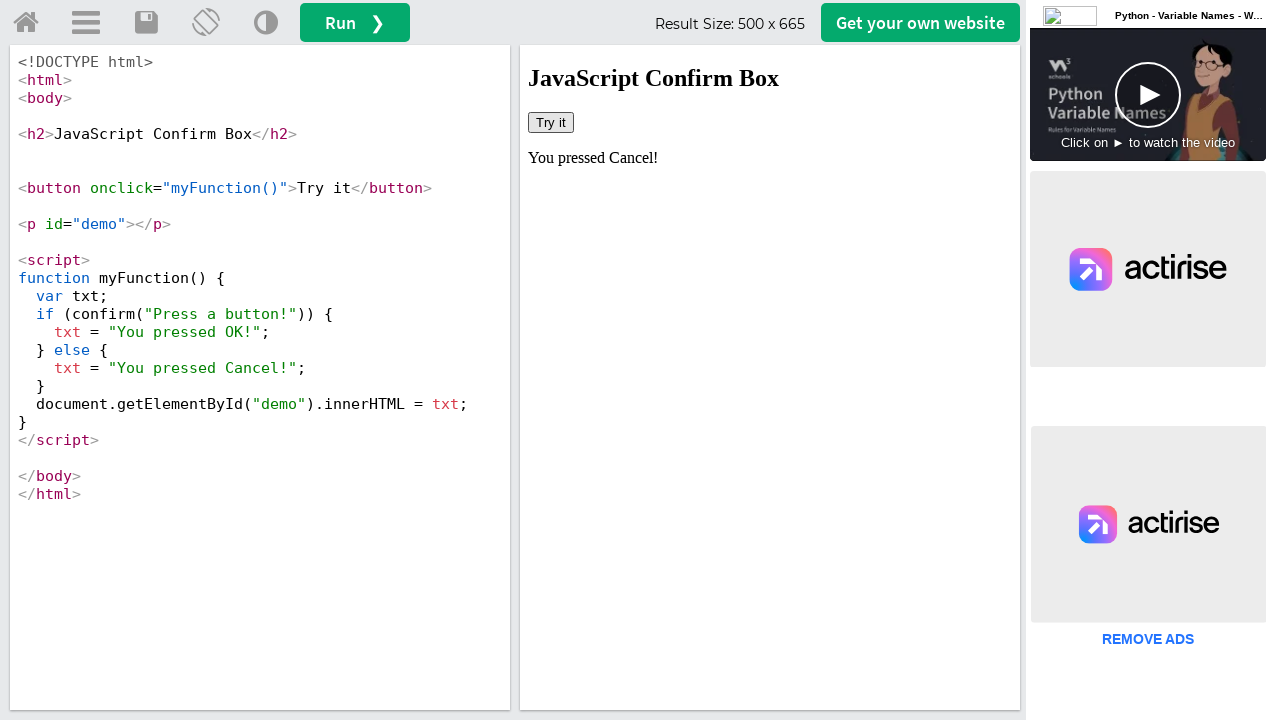

Test passed: confirmed dialog was canceled (Cancel pressed)
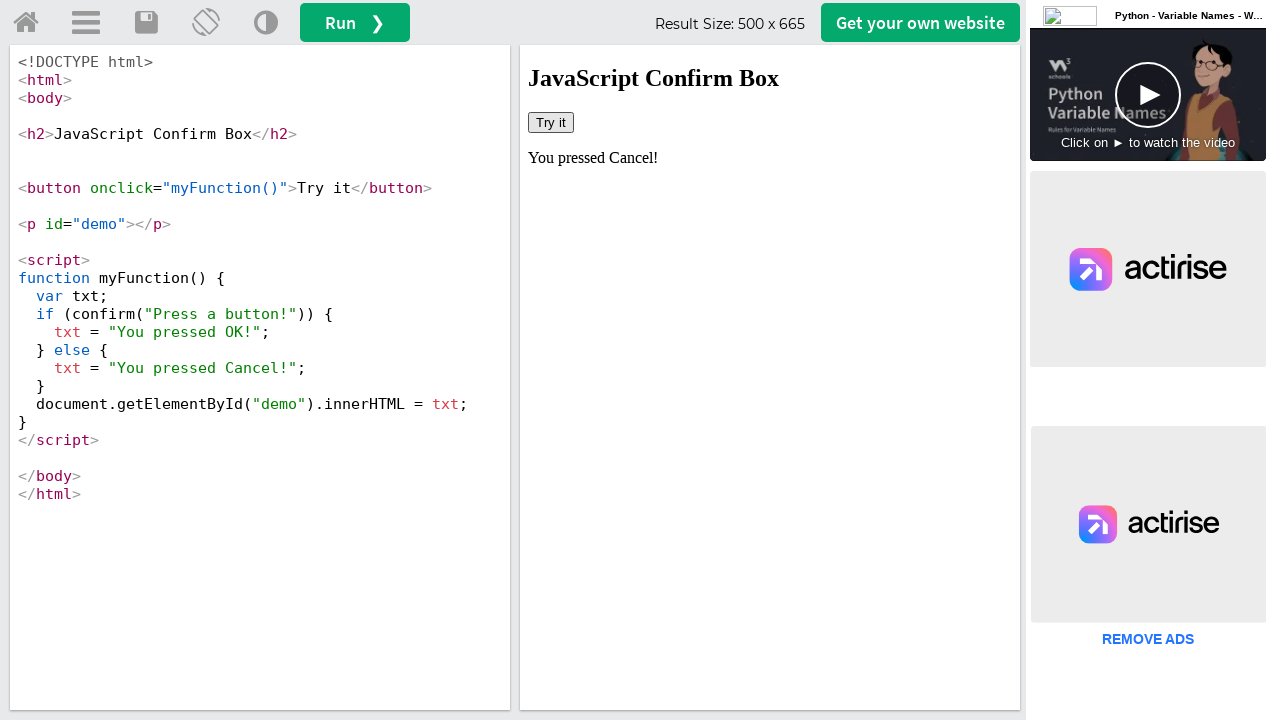

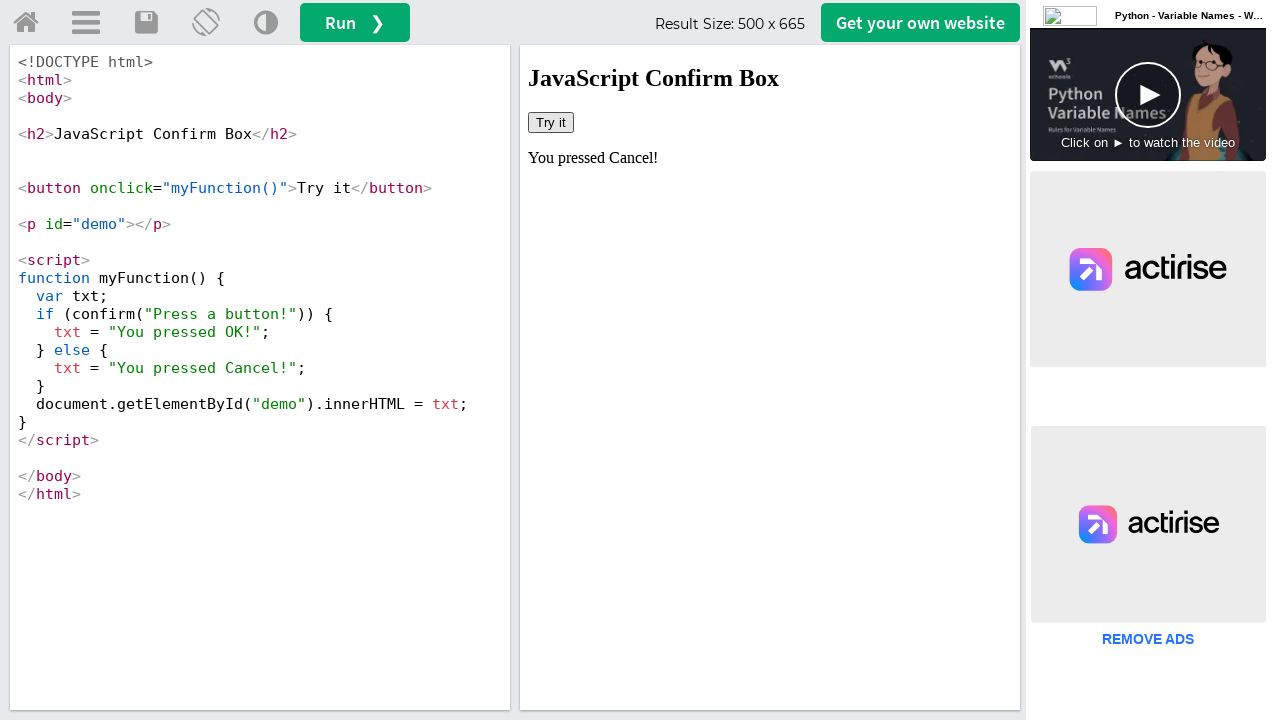